Navigates to a client application page and verifies it loads

Starting URL: https://rahulshettyacademy.com/client/

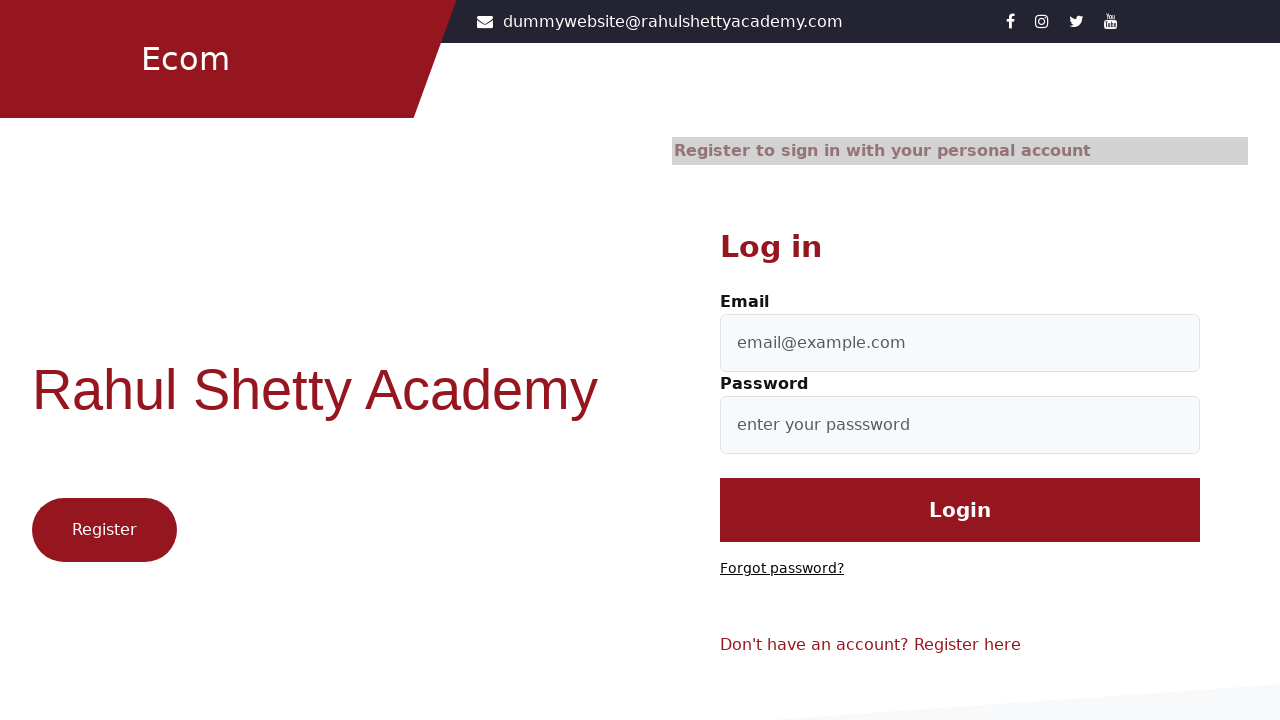

Waited for page DOM to fully load
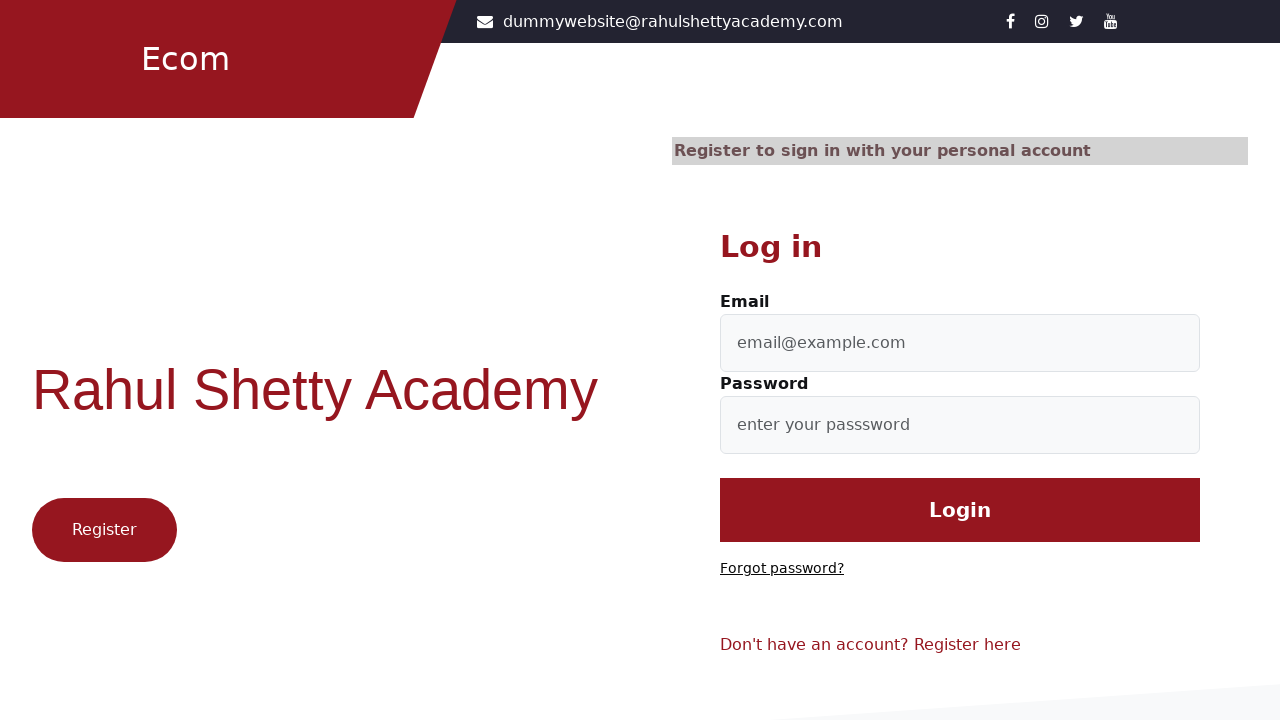

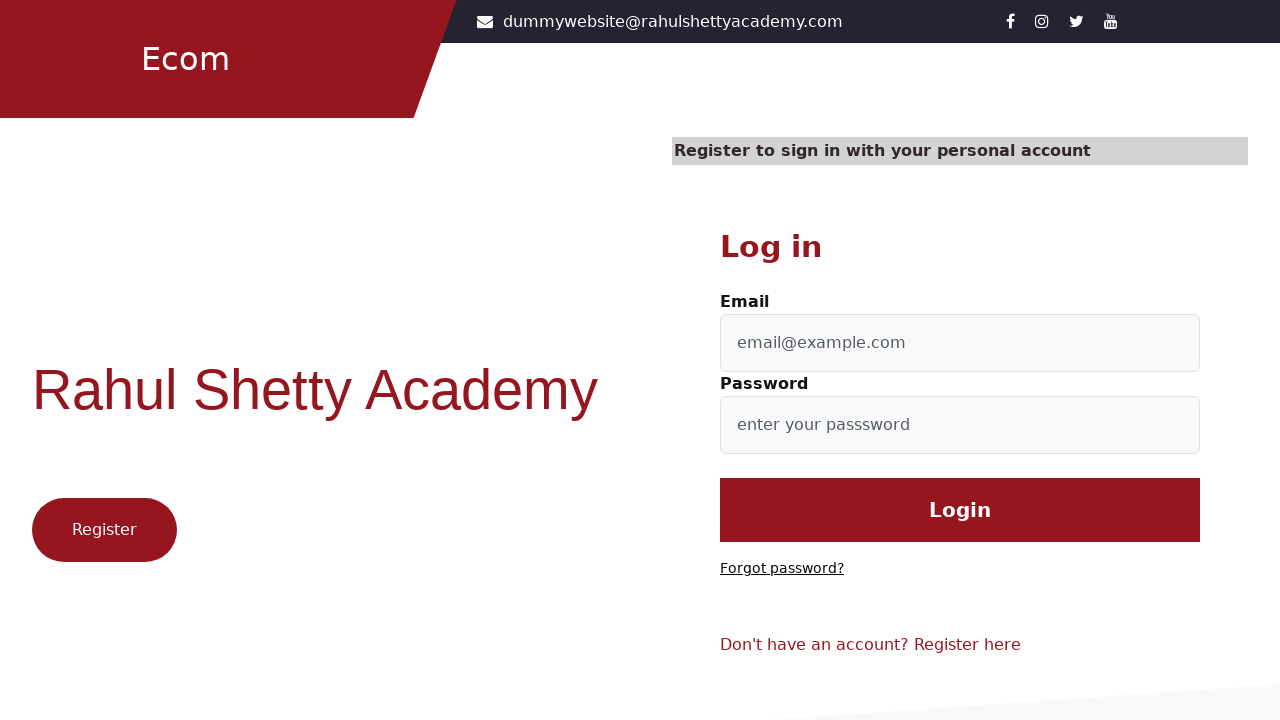